Tests filtering elements by text content by clicking on a link with specific text and verifying navigation to the A/B Testing page

Starting URL: https://the-internet.herokuapp.com/

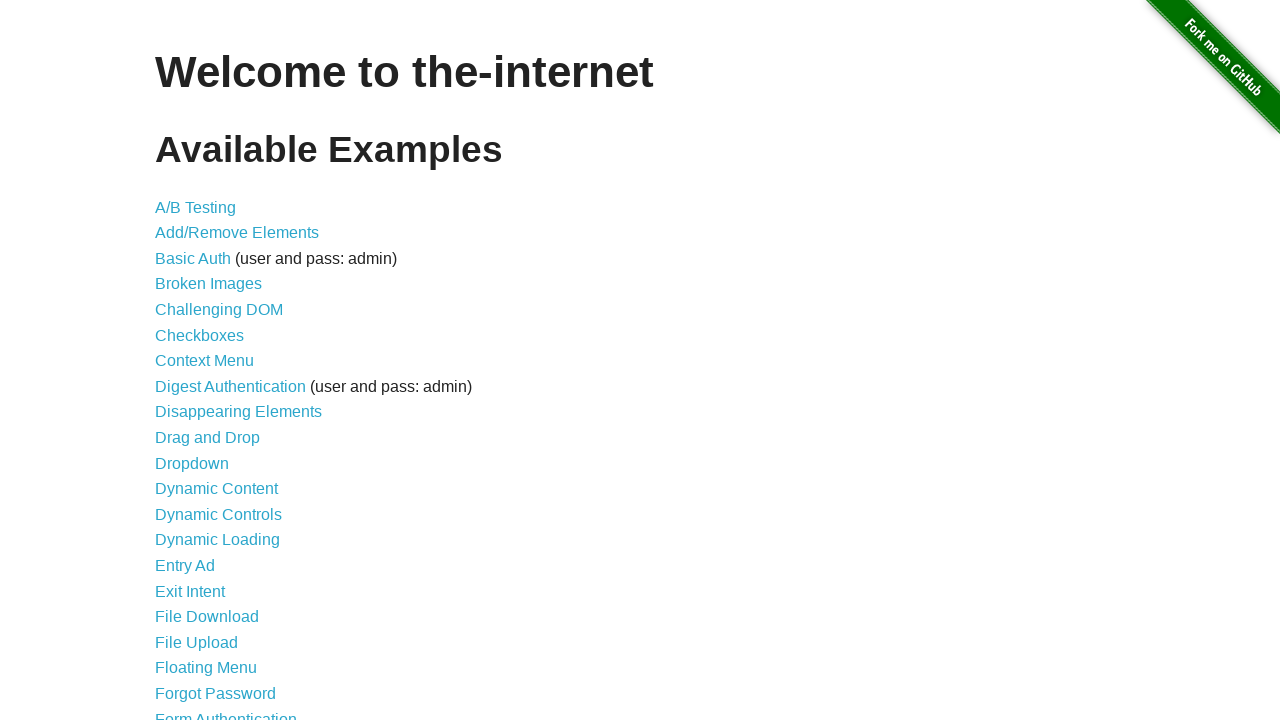

Clicked on link with text 'A/B Testing' at (196, 207) on a >> internal:has-text="A/B Testing"i
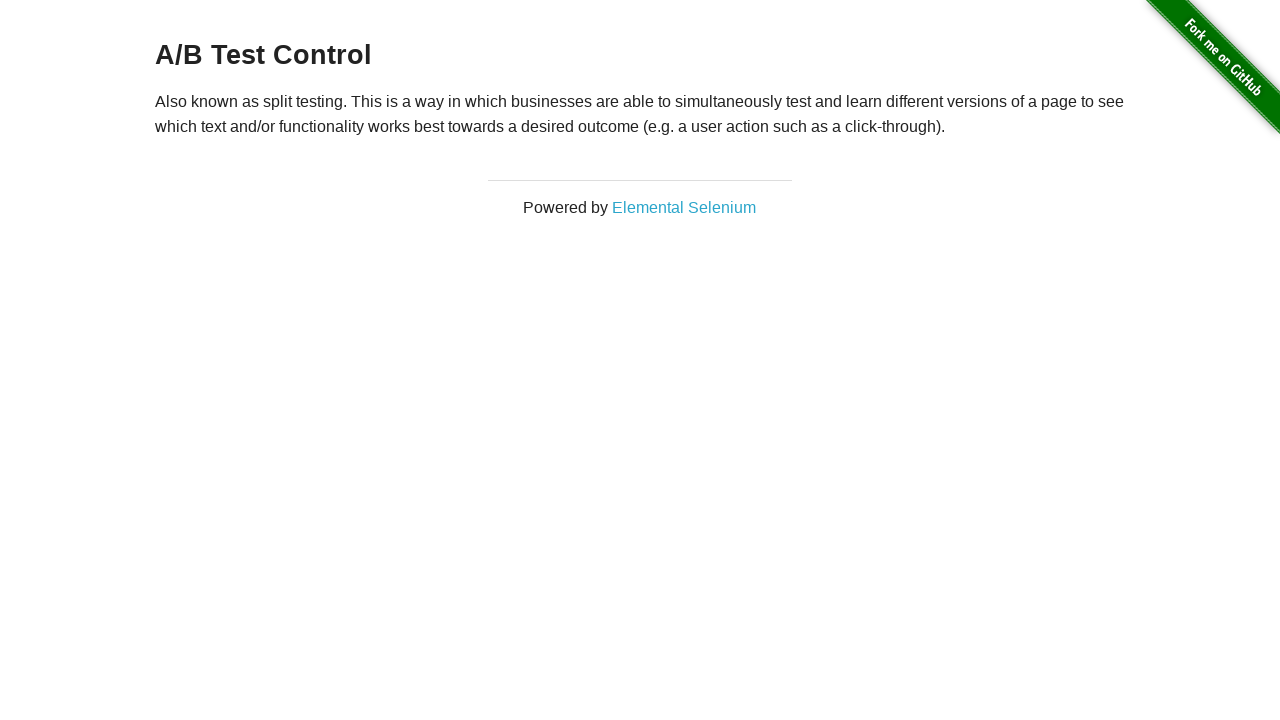

Navigated to A/B Testing page at https://the-internet.herokuapp.com/abtest
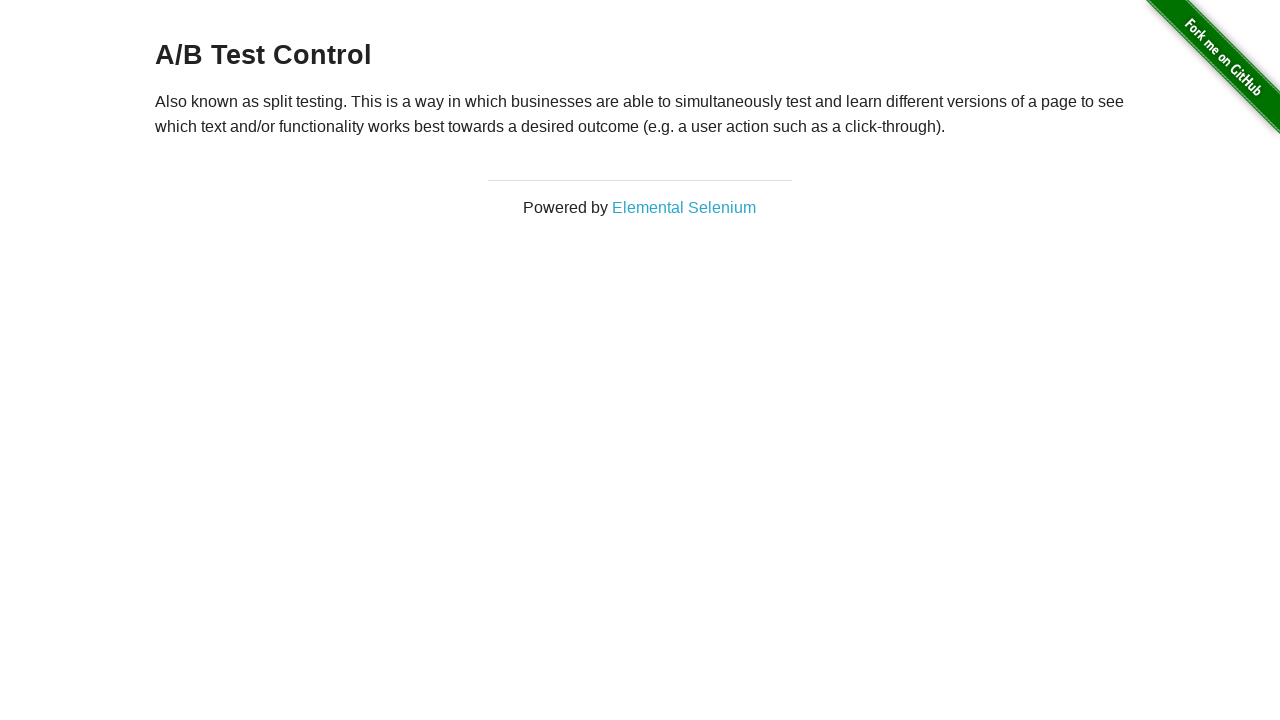

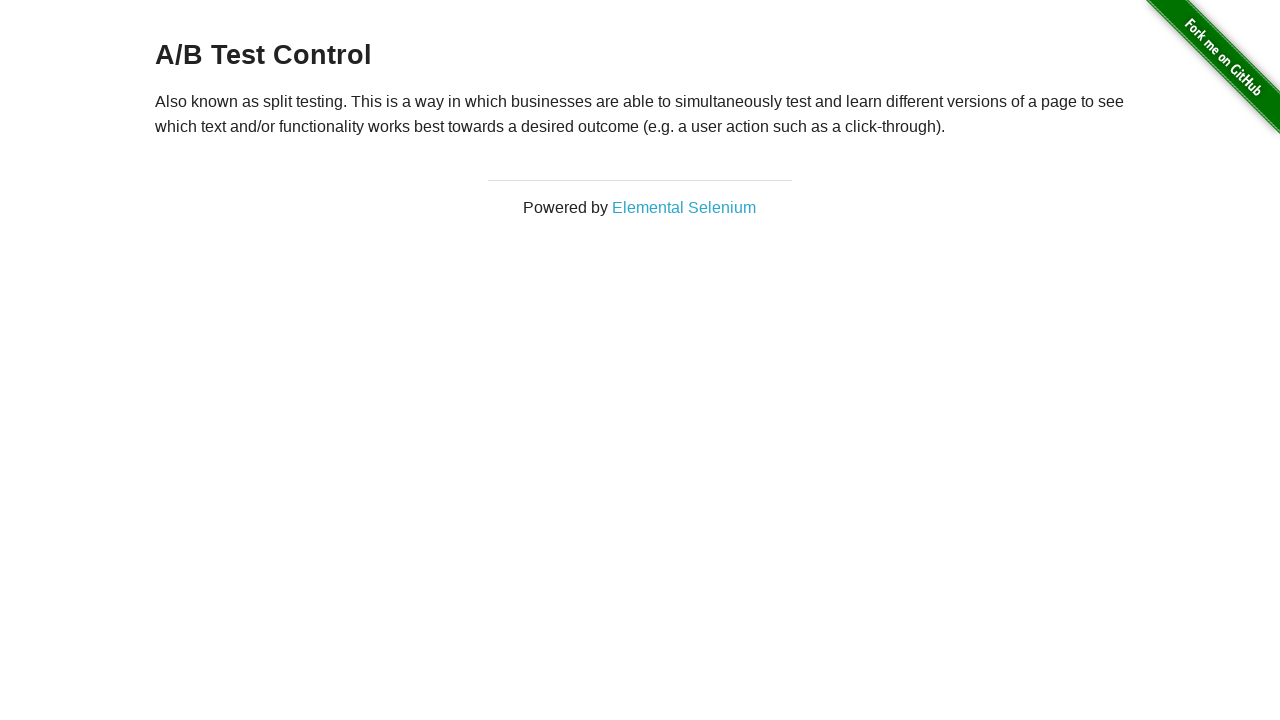